Tests Python.org search functionality by searching for "abcd" and verifying results page loads

Starting URL: http://www.python.org

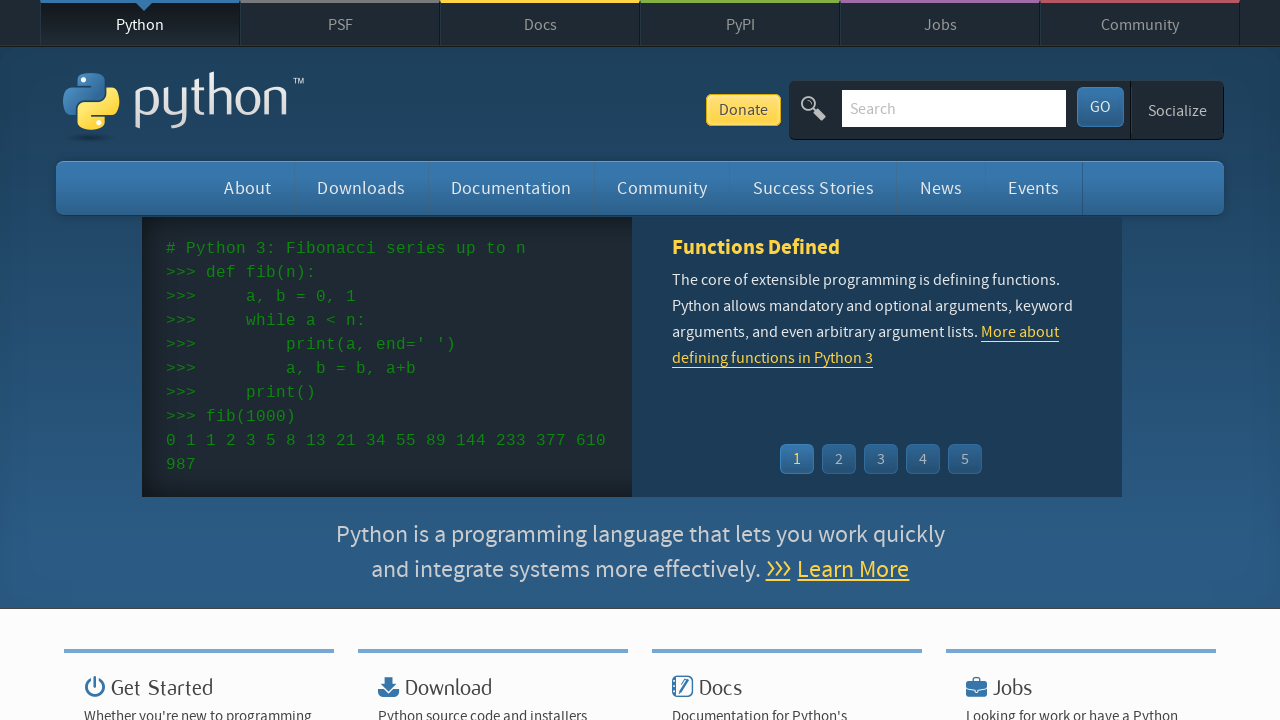

Verified page title contains 'Python'
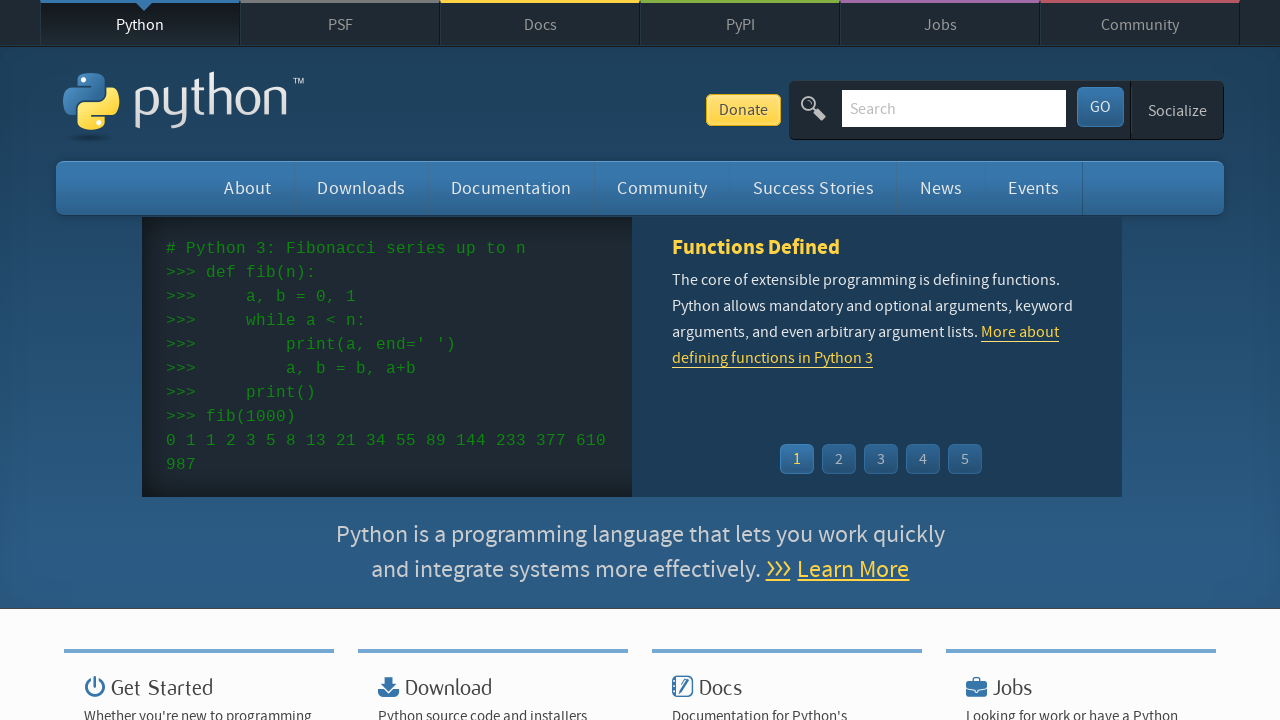

Filled search input with 'abcd' on input[name='q']
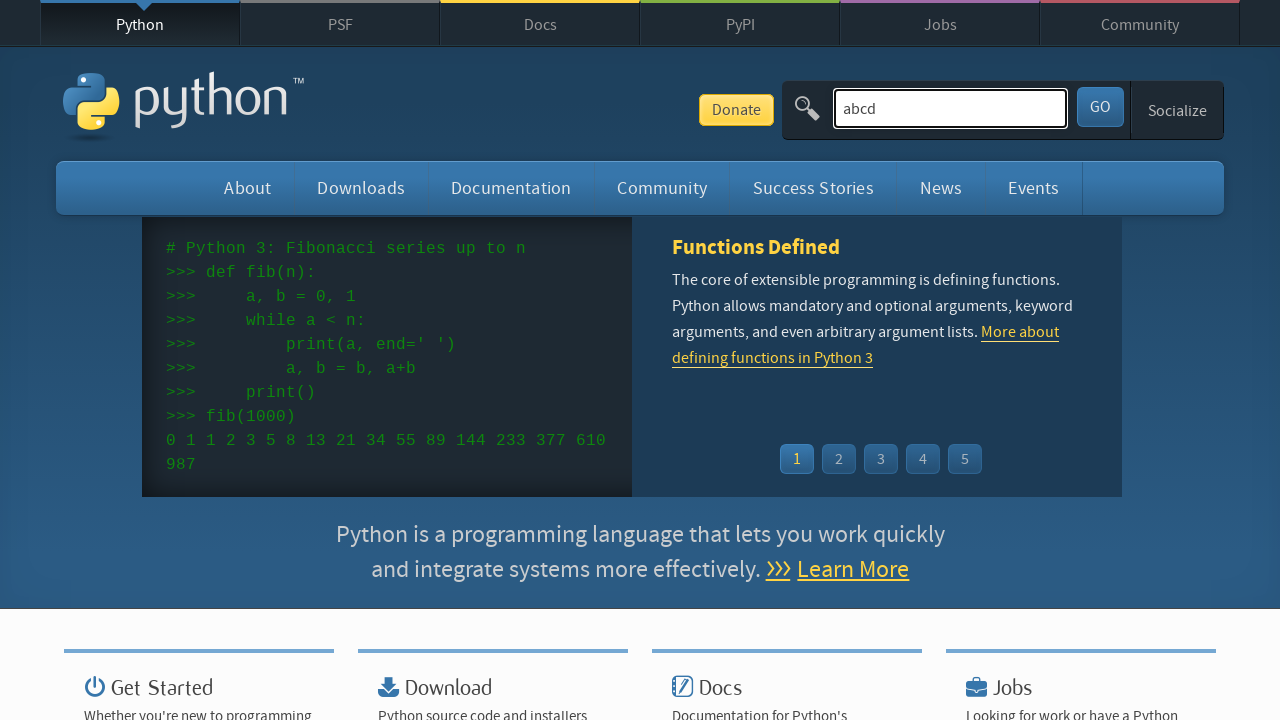

Submitted search by pressing Enter on input[name='q']
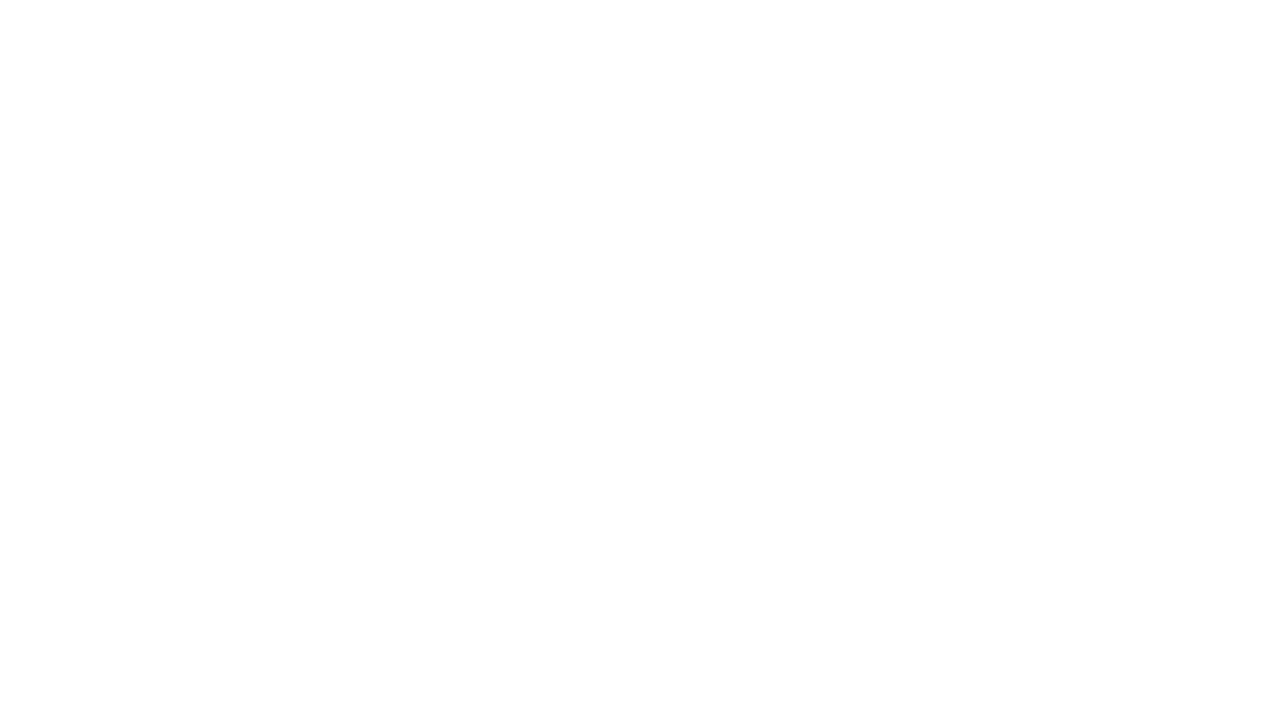

Waited for page to load (networkidle state reached)
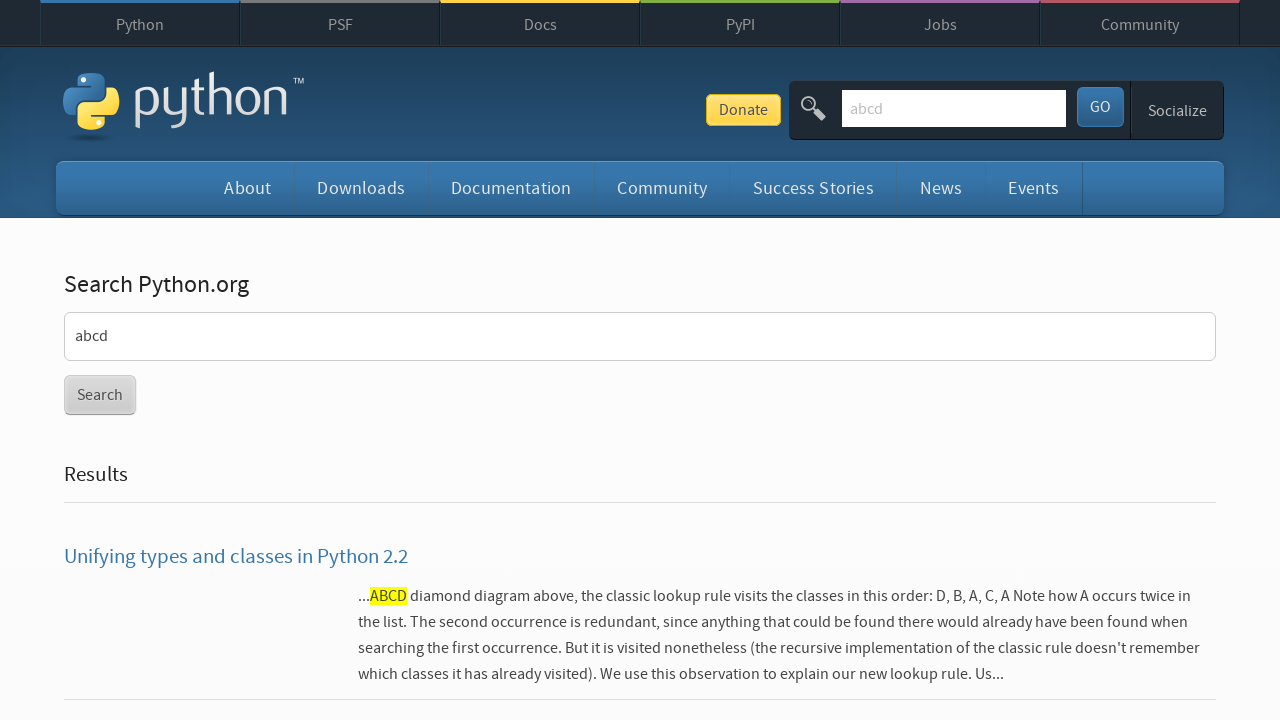

Verified results page loaded successfully without 'No results found' message
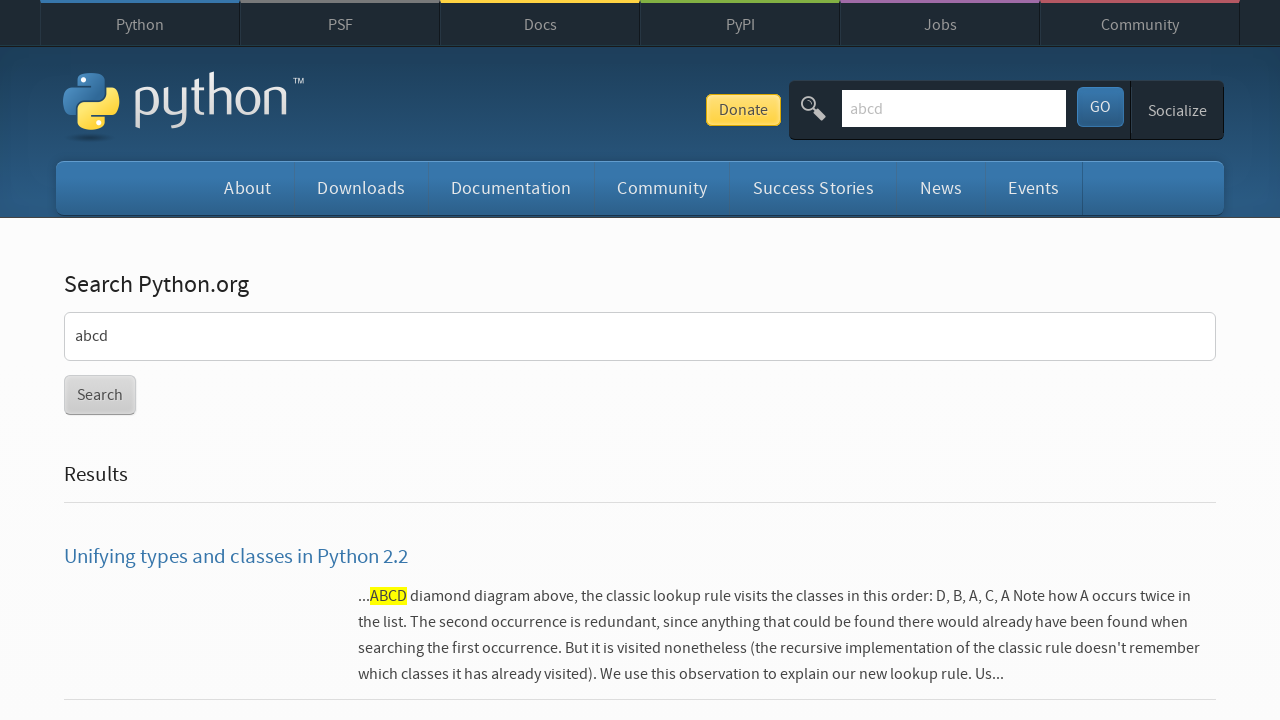

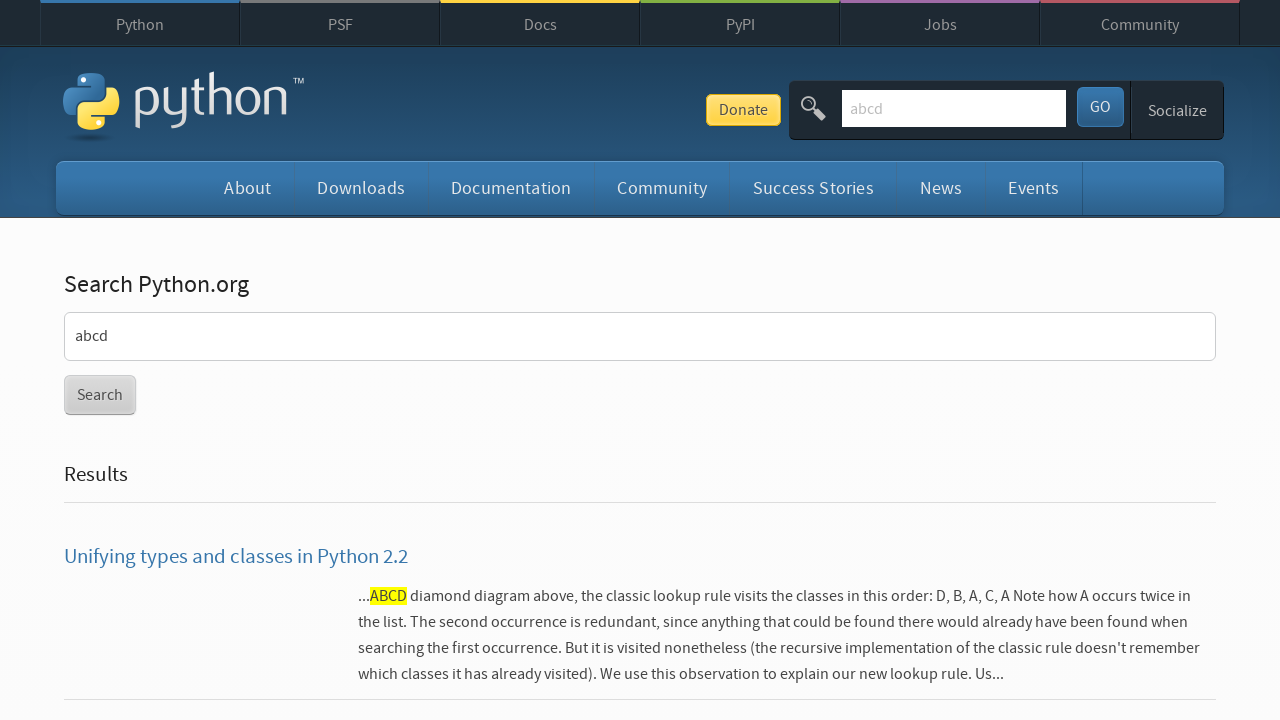